Navigates to VWO application and verifies that the login page loads with the correct title "Login - VWO"

Starting URL: https://app.vwo.com

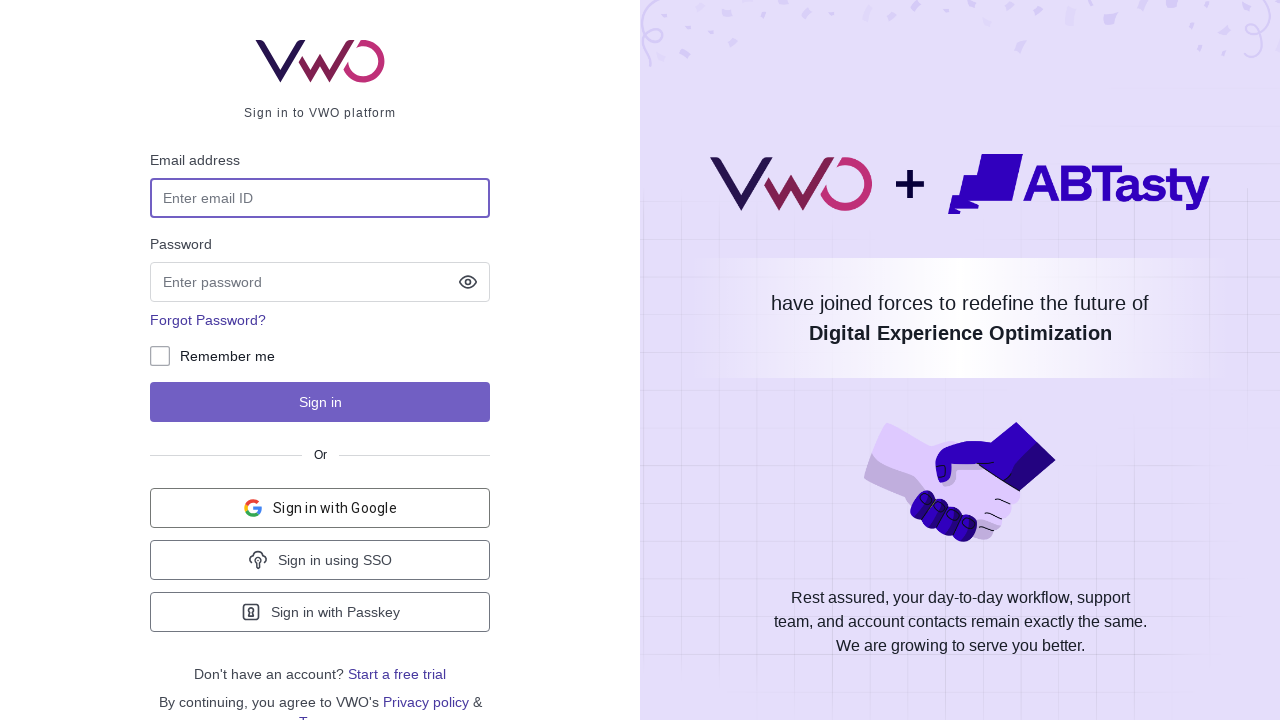

Navigated to VWO application at https://app.vwo.com
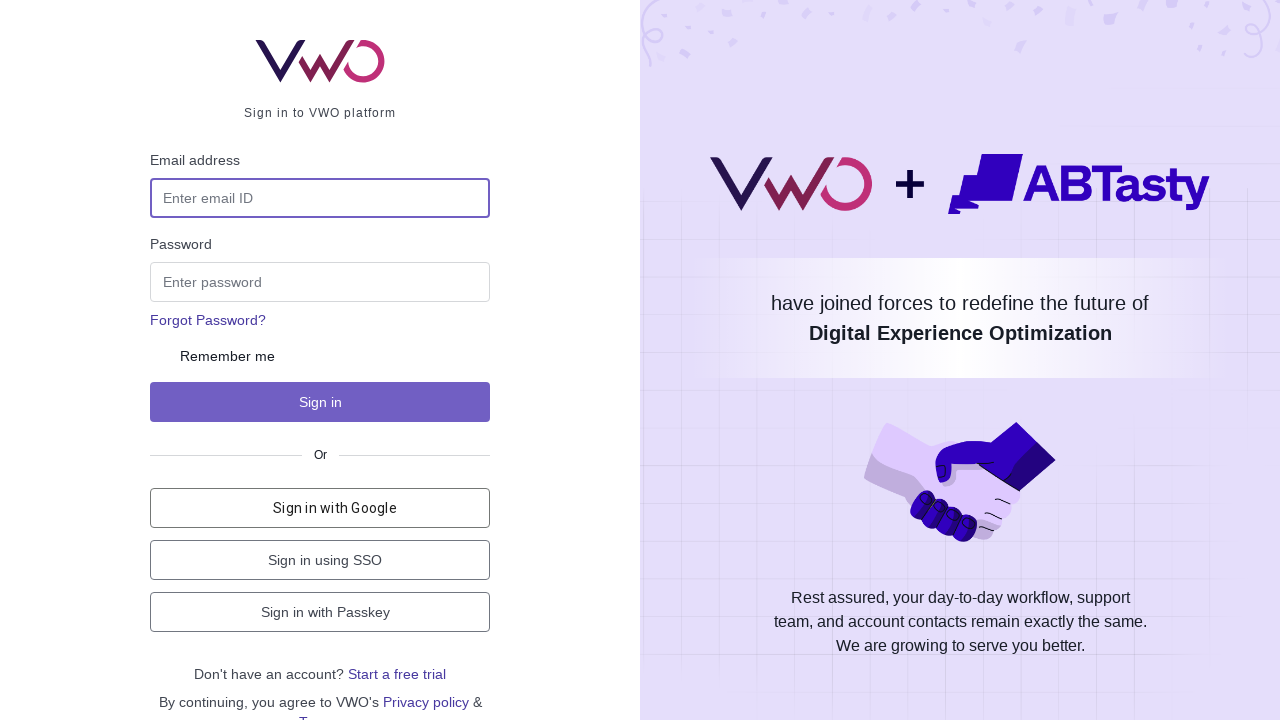

Verified page title is 'Login - VWO'
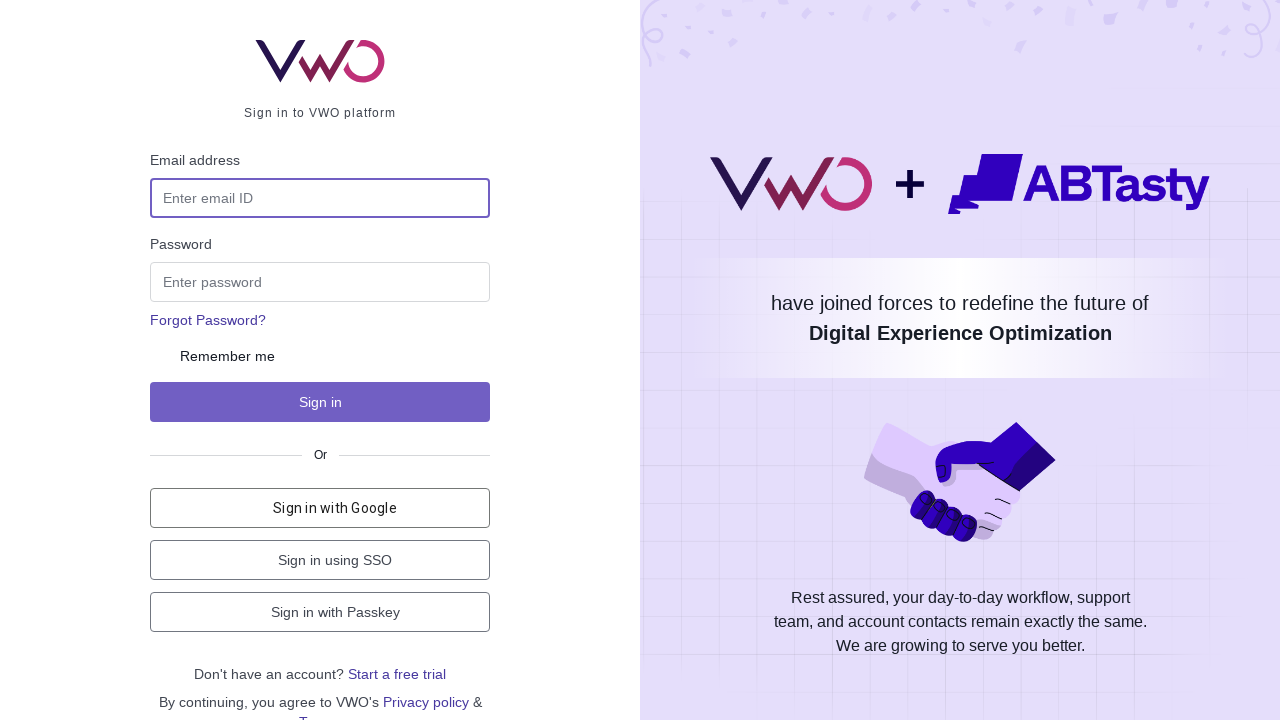

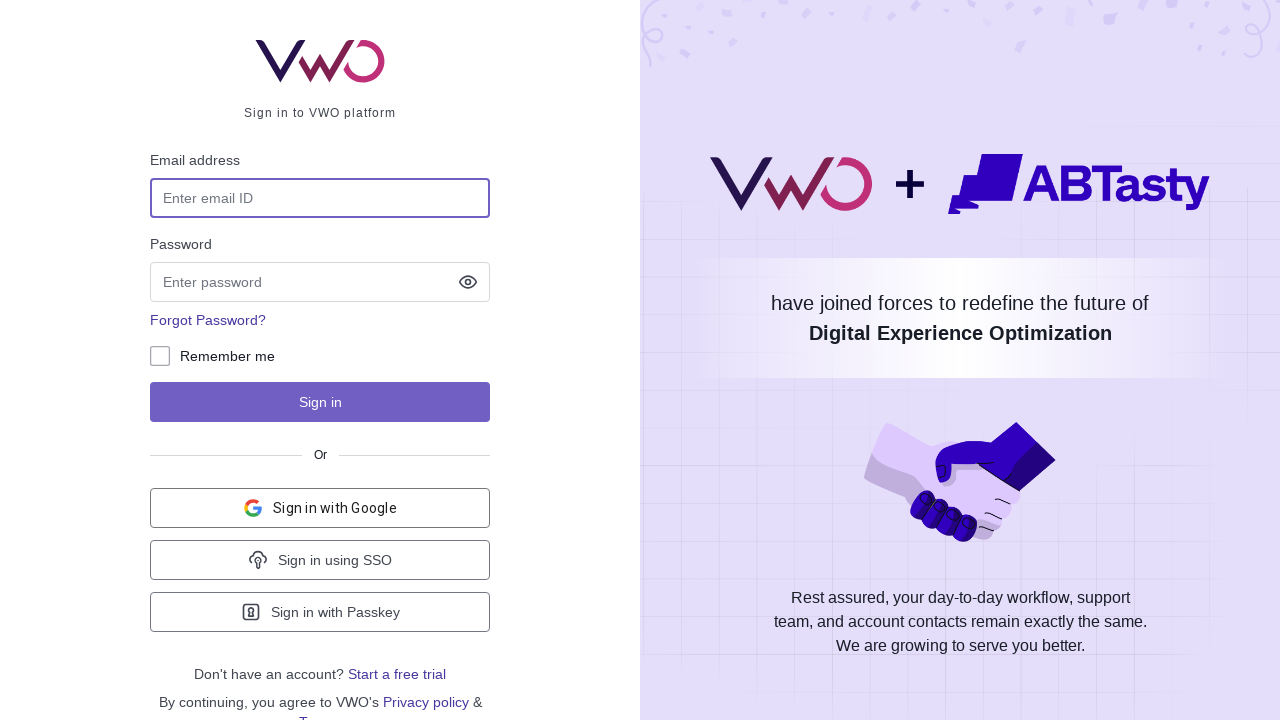